Tests that the currently applied filter is highlighted in the navigation

Starting URL: https://demo.playwright.dev/todomvc

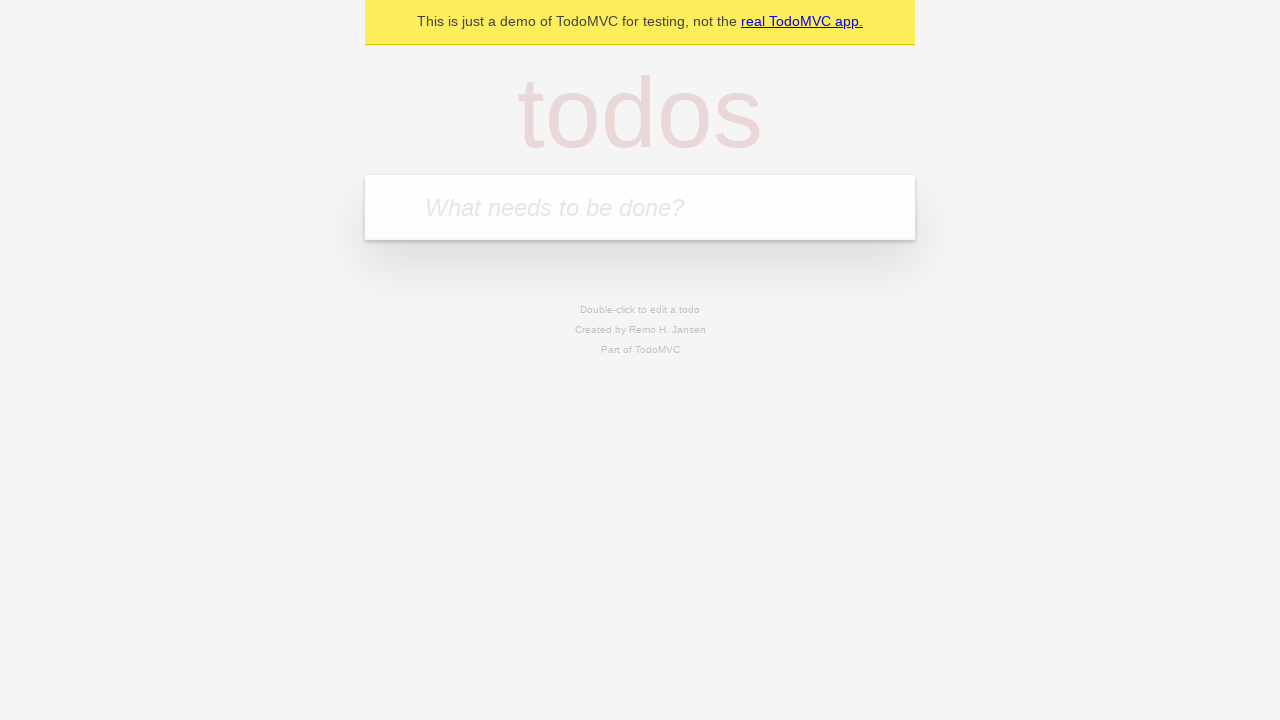

Filled todo input with 'buy some cheese' on internal:attr=[placeholder="What needs to be done?"i]
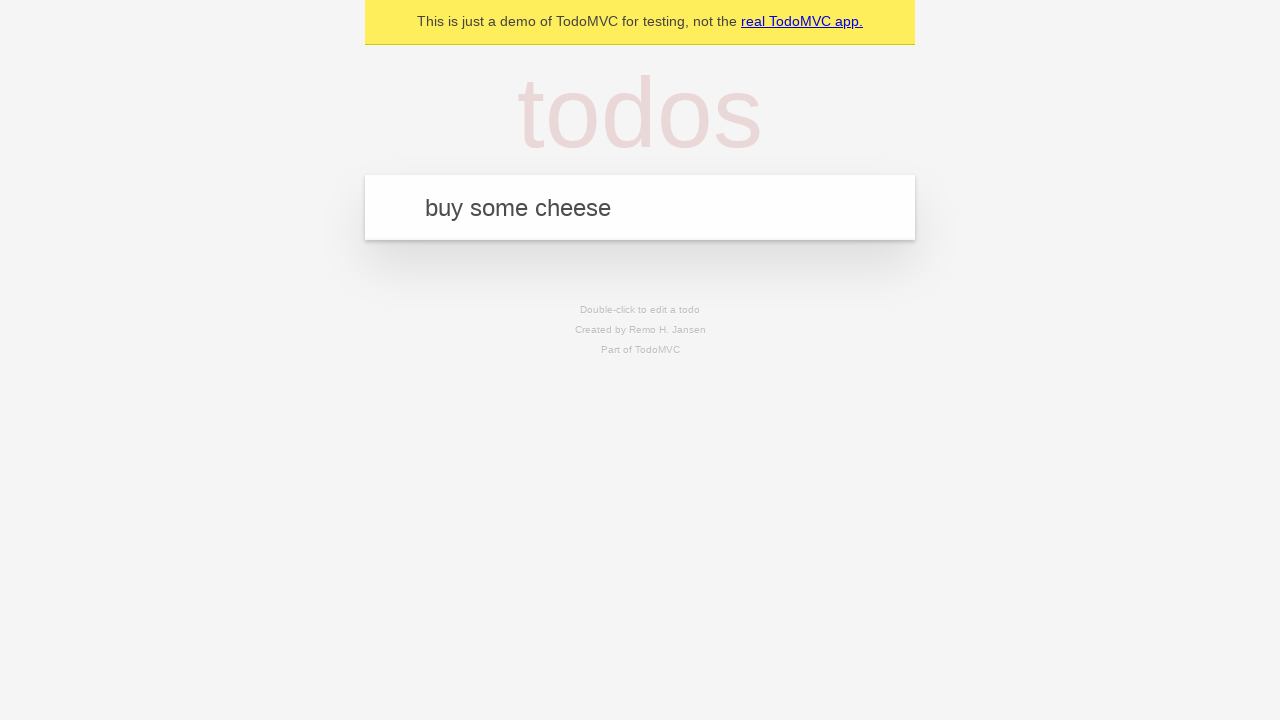

Pressed Enter to create todo 'buy some cheese' on internal:attr=[placeholder="What needs to be done?"i]
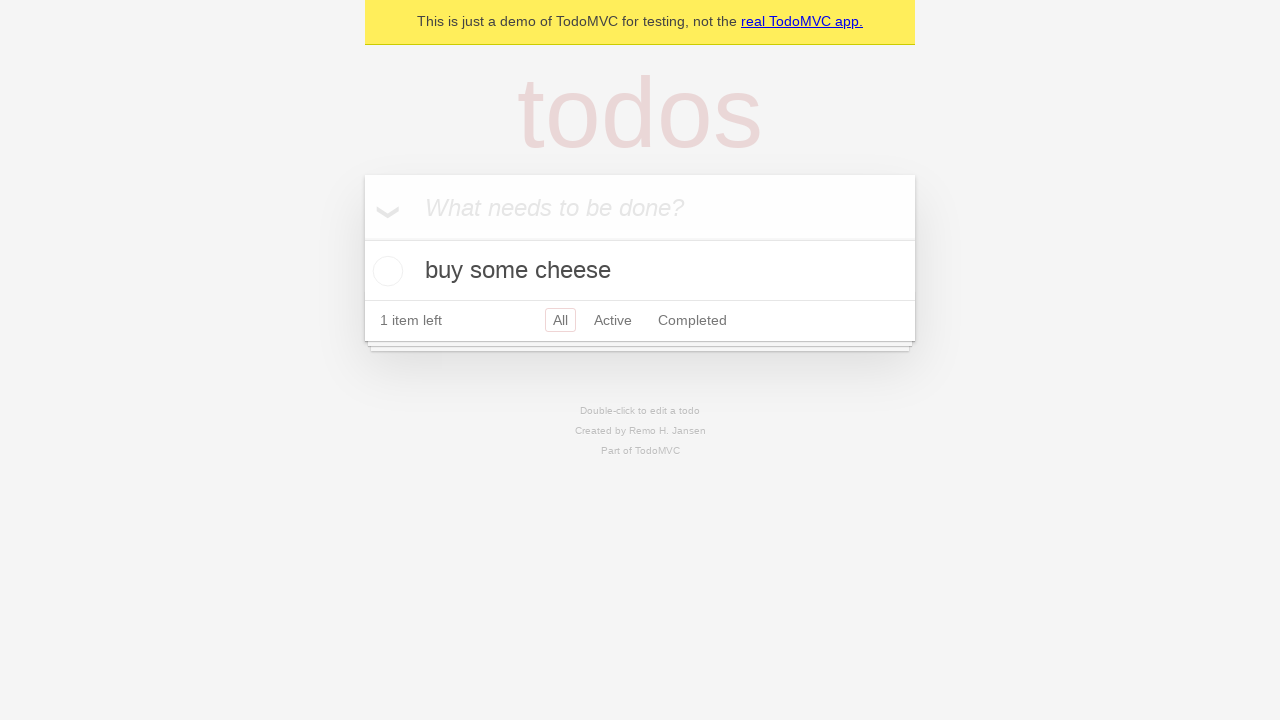

Filled todo input with 'feed the cat' on internal:attr=[placeholder="What needs to be done?"i]
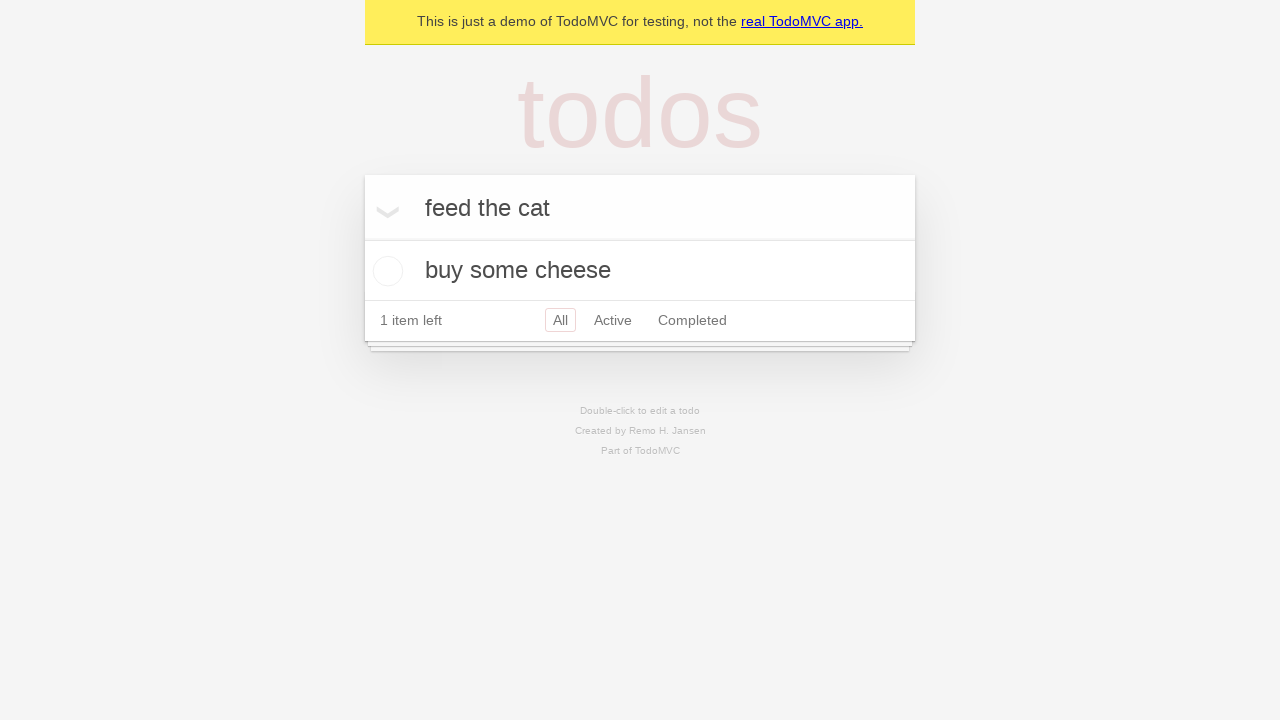

Pressed Enter to create todo 'feed the cat' on internal:attr=[placeholder="What needs to be done?"i]
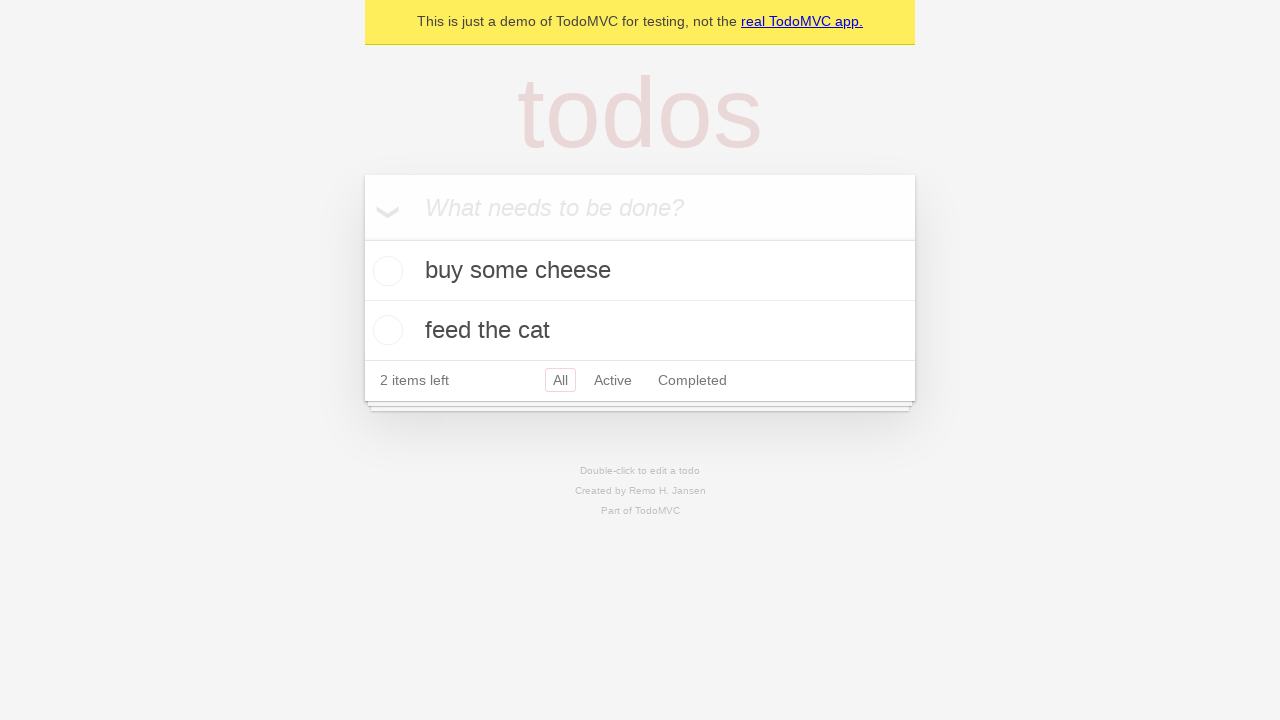

Filled todo input with 'book a doctors appointment' on internal:attr=[placeholder="What needs to be done?"i]
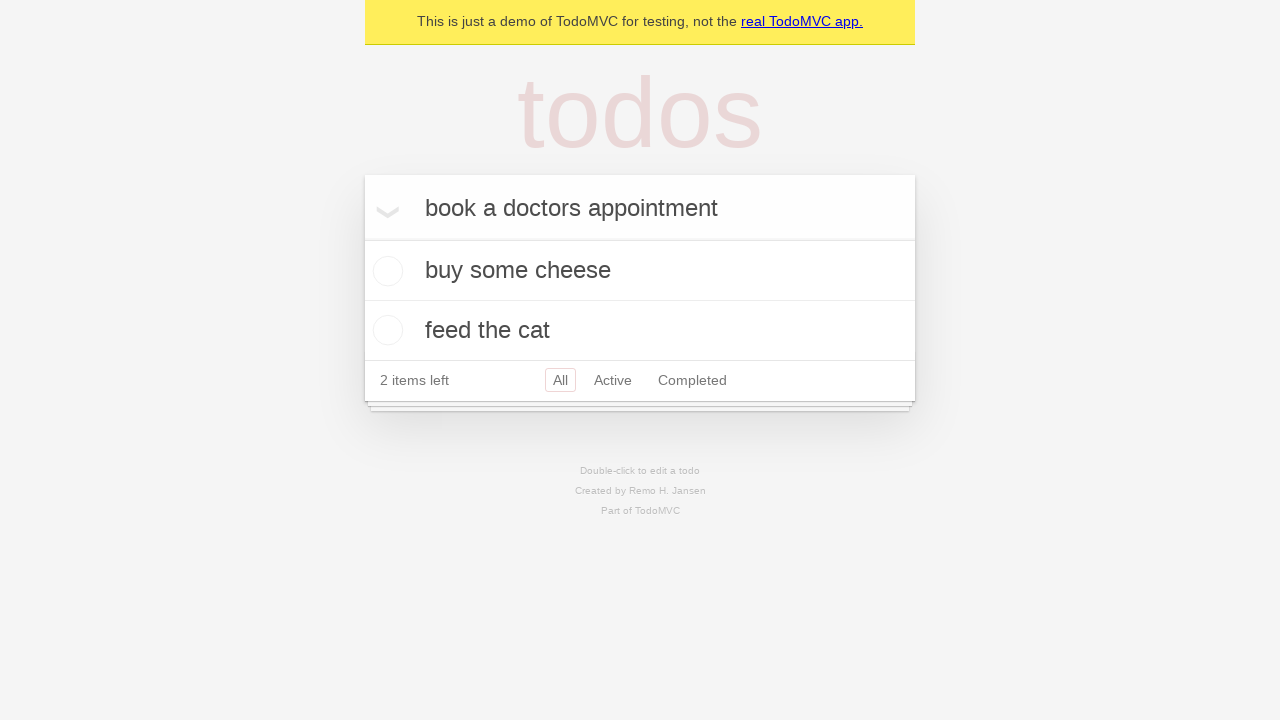

Pressed Enter to create todo 'book a doctors appointment' on internal:attr=[placeholder="What needs to be done?"i]
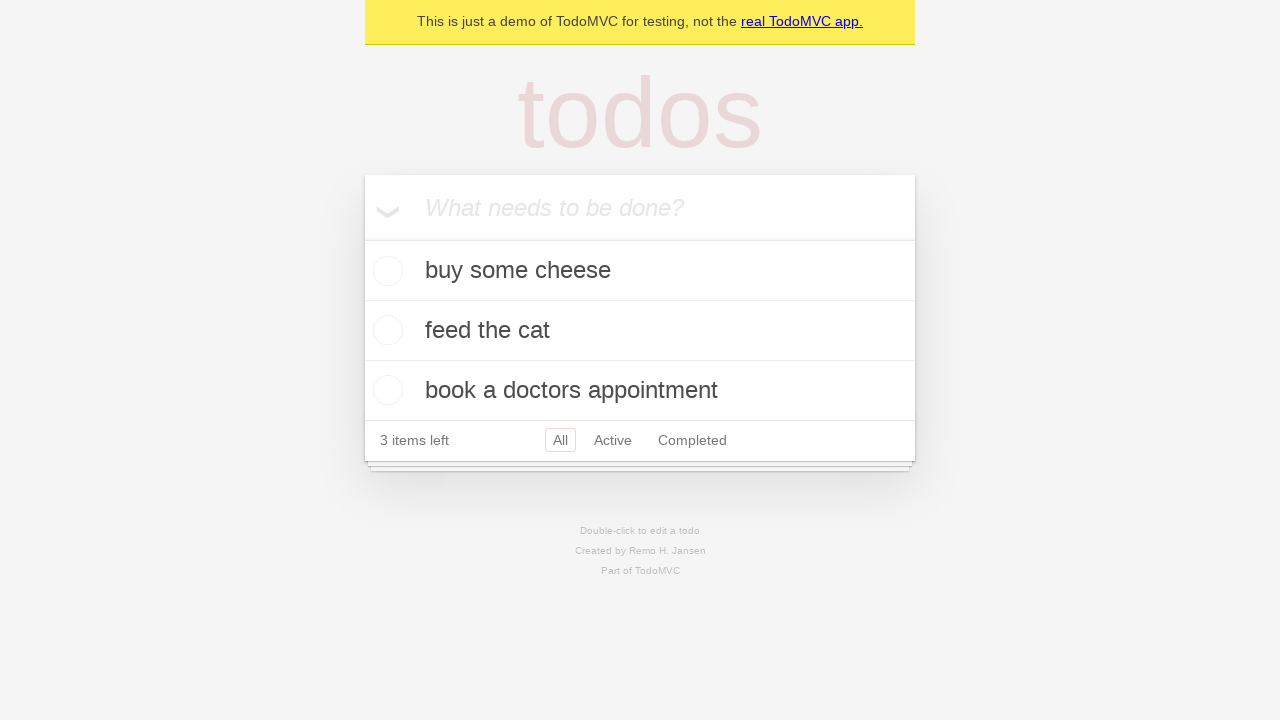

Clicked Active filter link at (613, 440) on internal:role=link[name="Active"i]
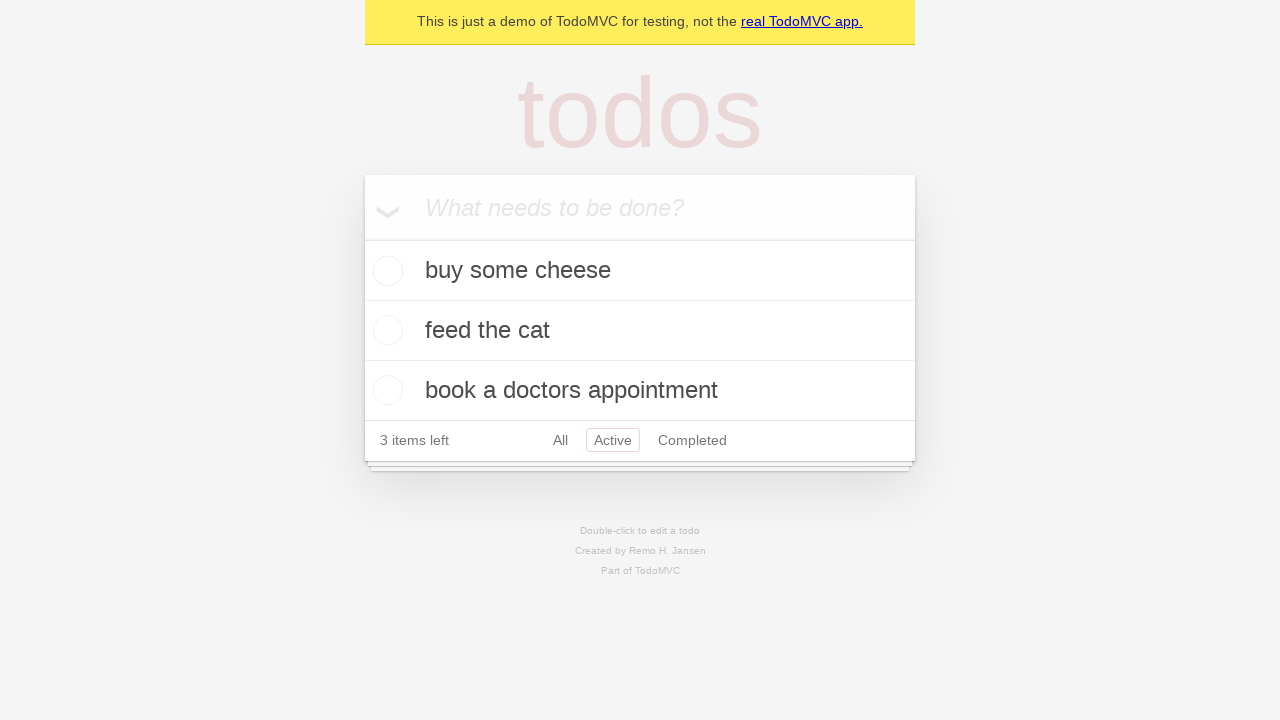

Clicked Completed filter link to verify it highlights as currently applied filter at (692, 440) on internal:role=link[name="Completed"i]
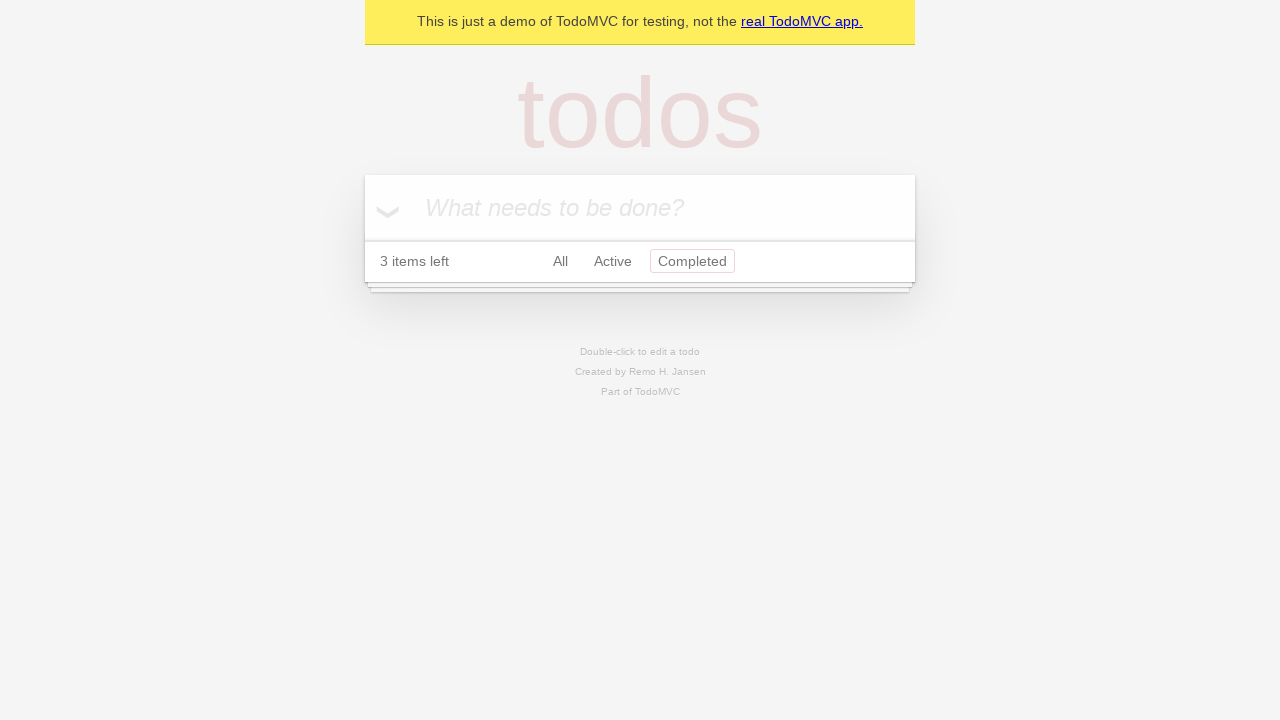

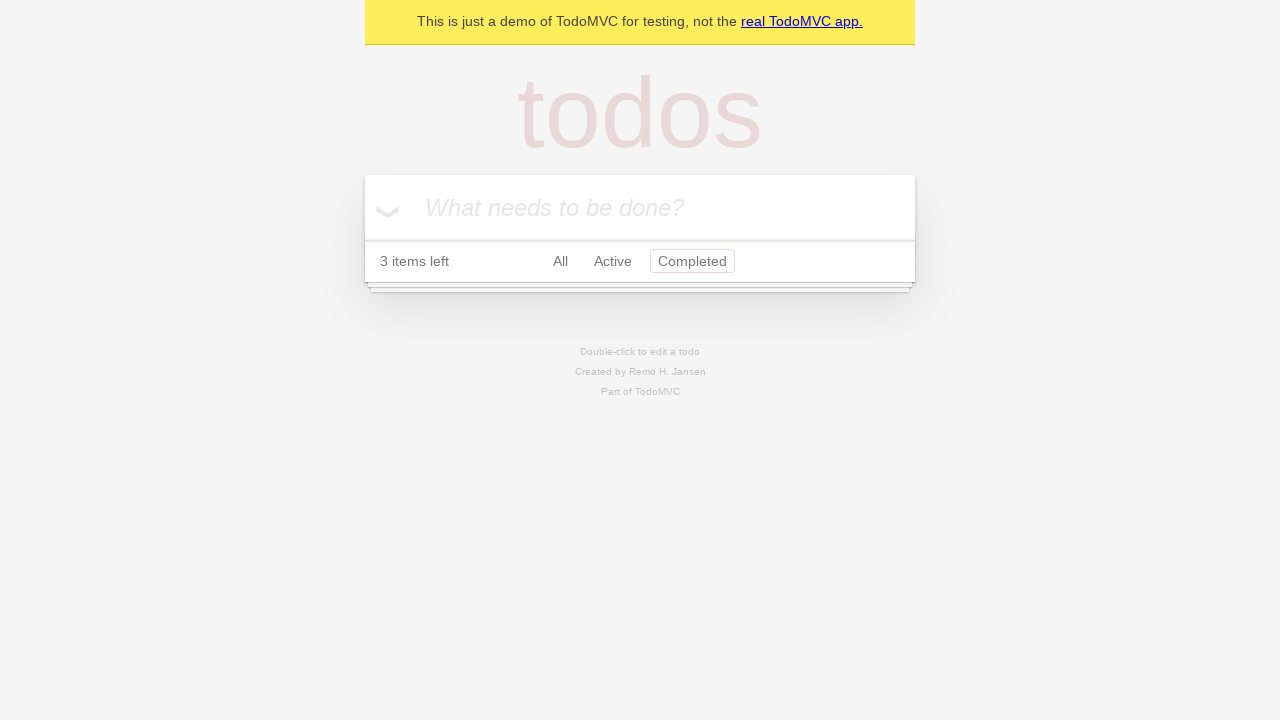